Opens the OLX India website and verifies the page loads successfully. This is a minimal navigation test with no additional interactions.

Starting URL: https://www.olx.in

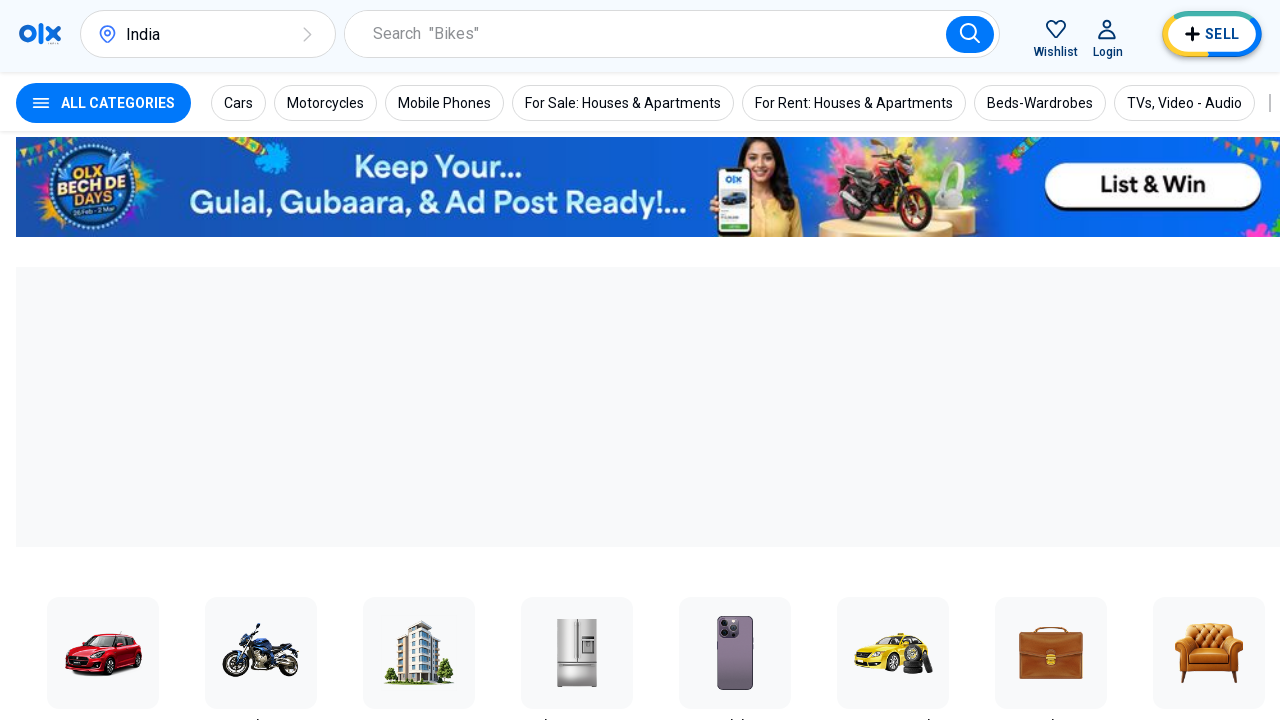

Waited for page DOM content to fully load
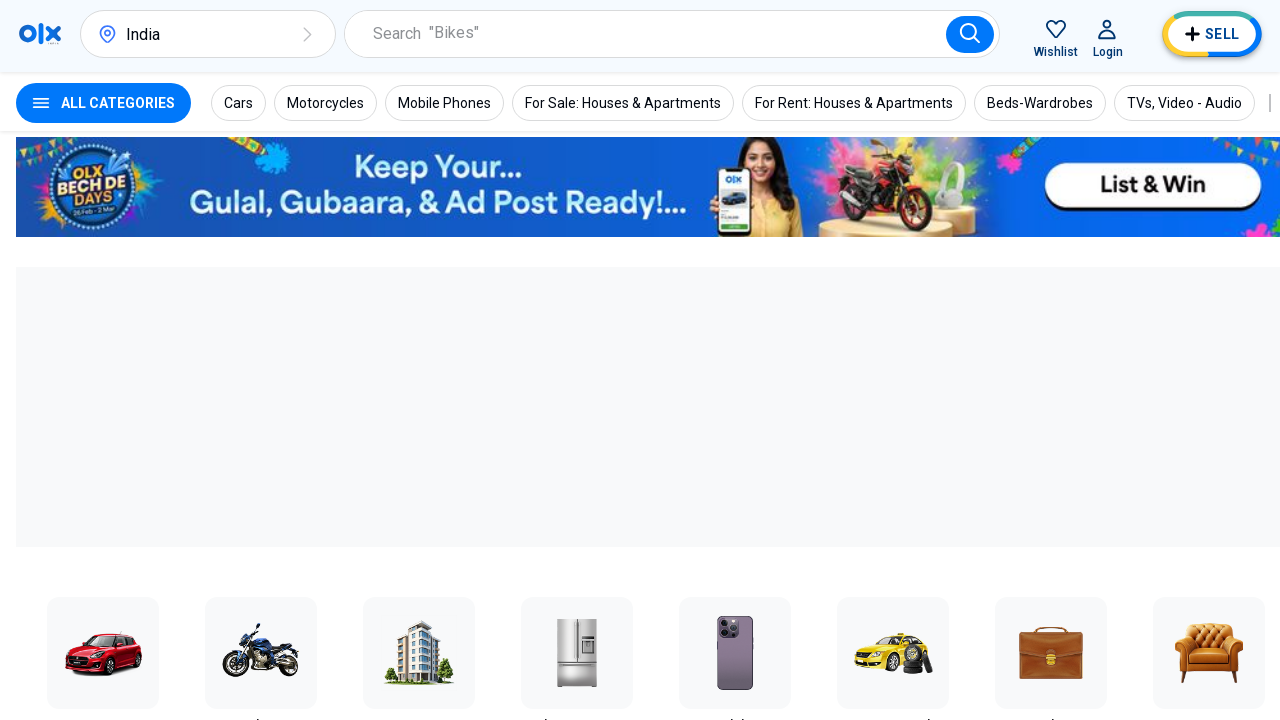

Verified page body element is present on OLX India website
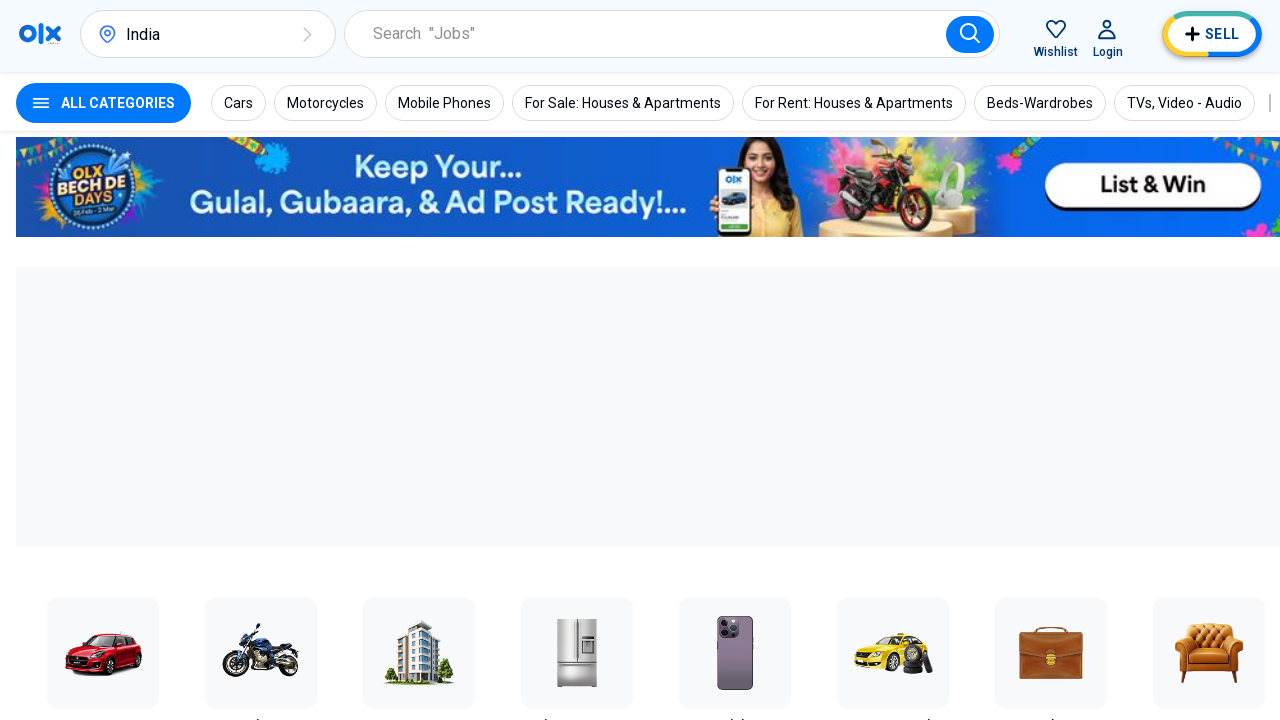

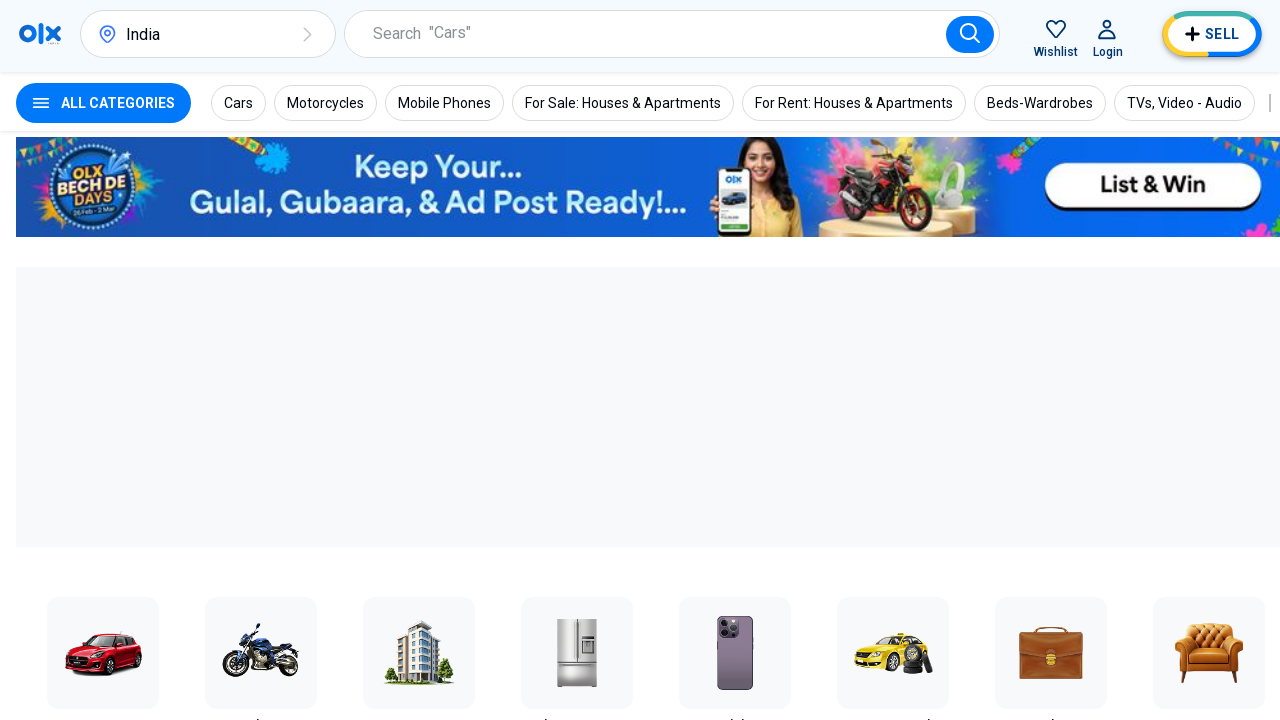